Tests the Rent-A-Cat page by navigating to it and verifying Rent and Return buttons are present

Starting URL: https://cs1632.appspot.com/

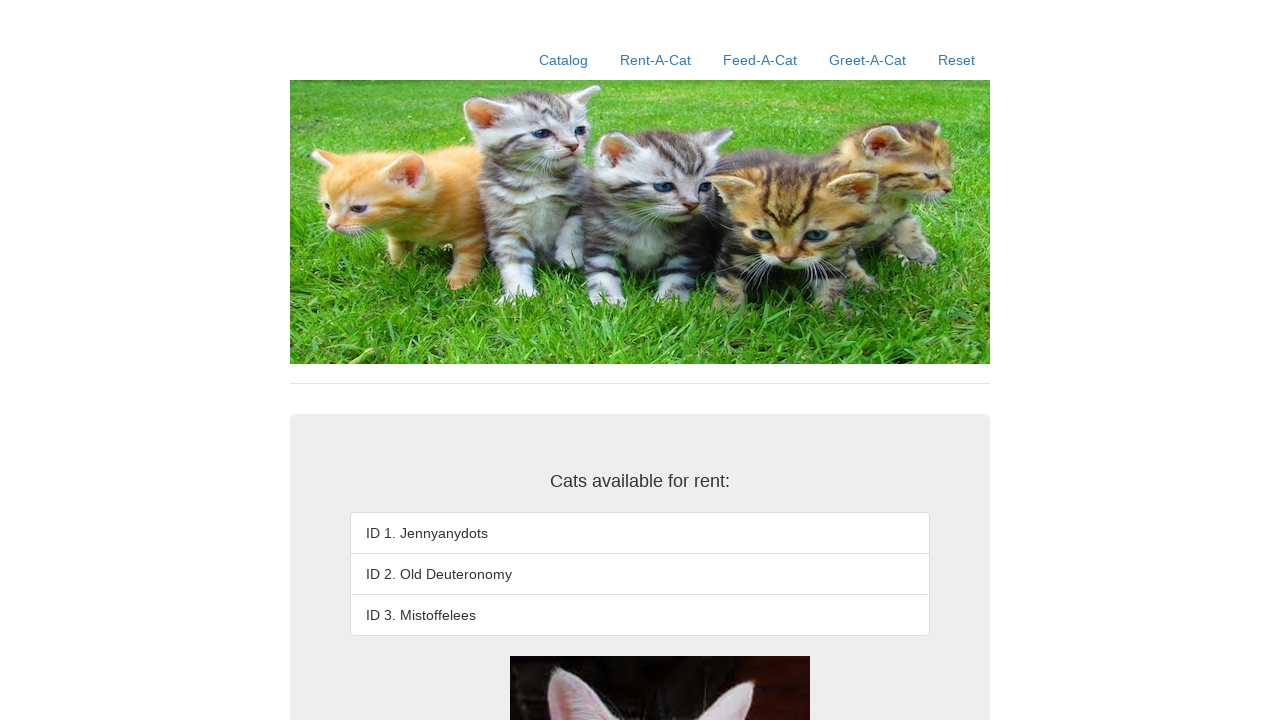

Reset state by setting cookies to false
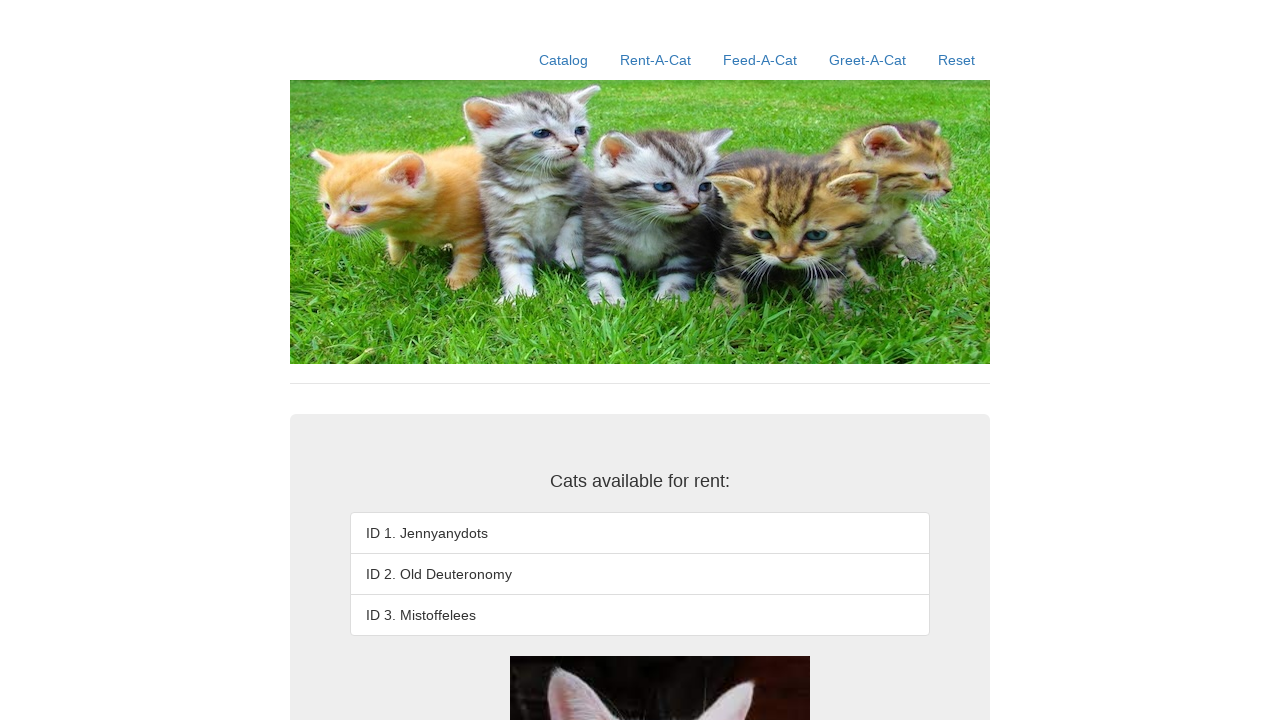

Clicked Rent-A-Cat link to navigate to Rent-A-Cat page at (656, 60) on text=Rent-A-Cat
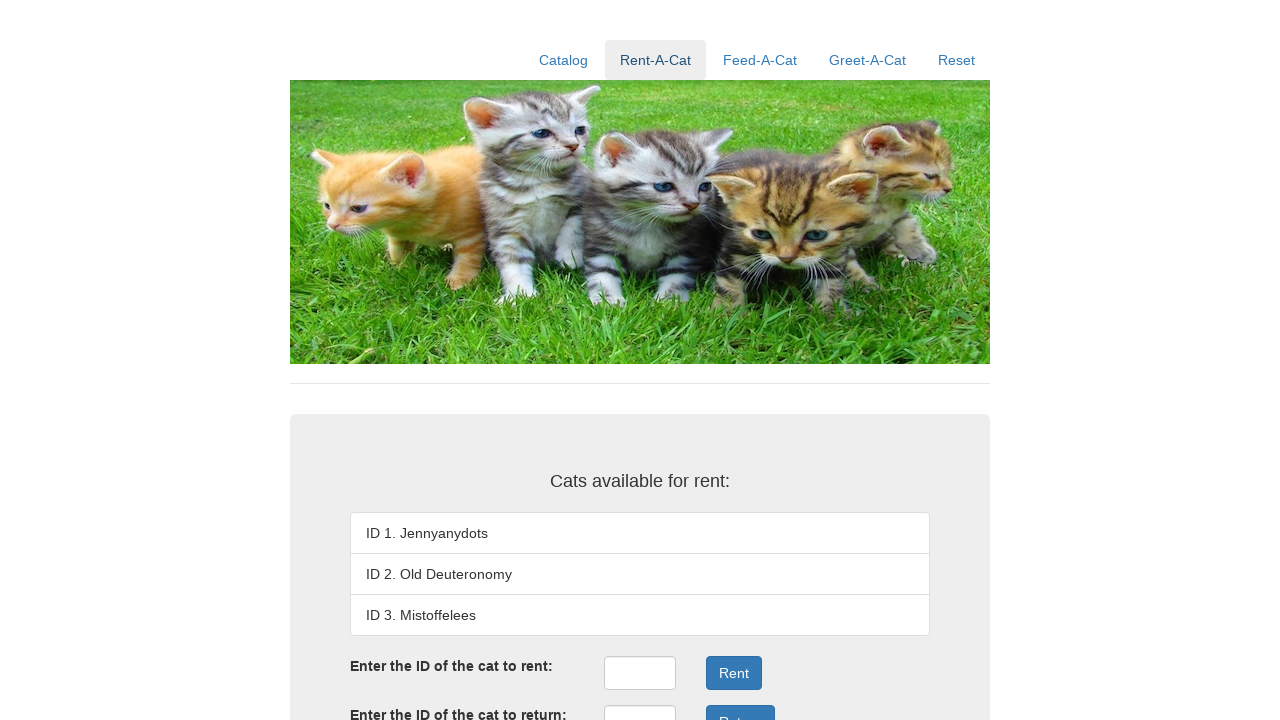

Verified that Rent button is present on the page
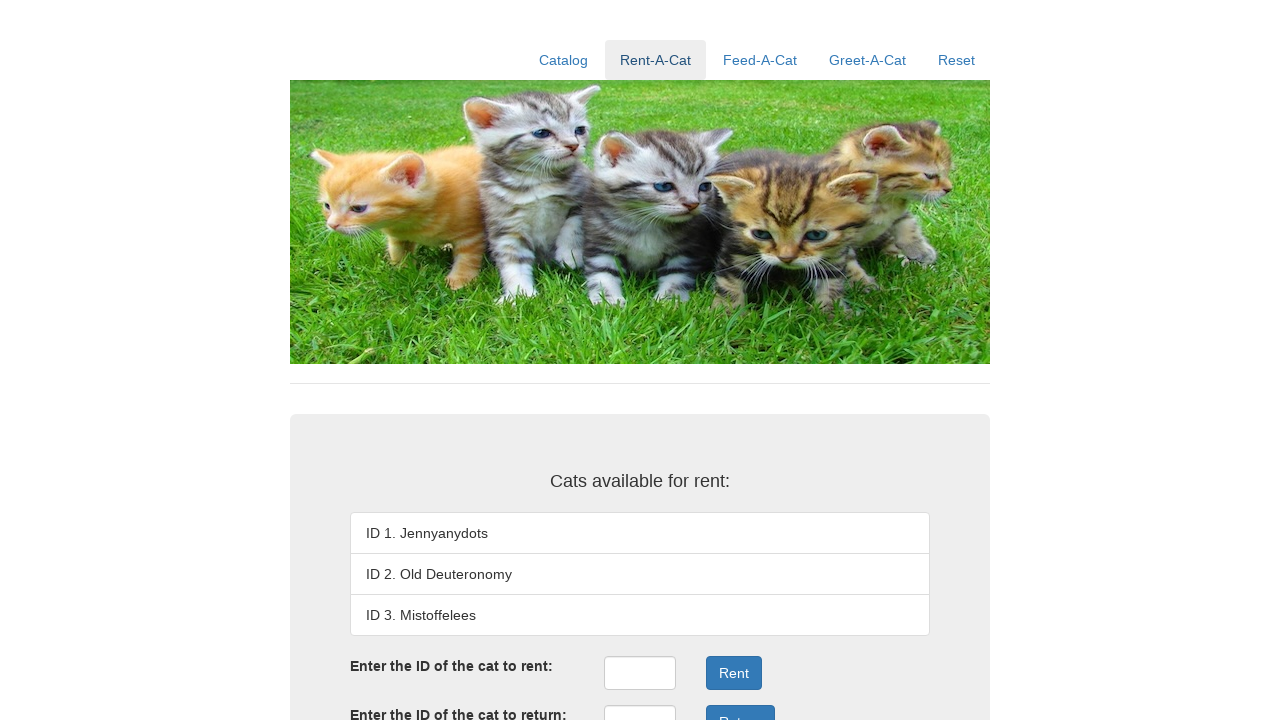

Verified that Return button is present on the page
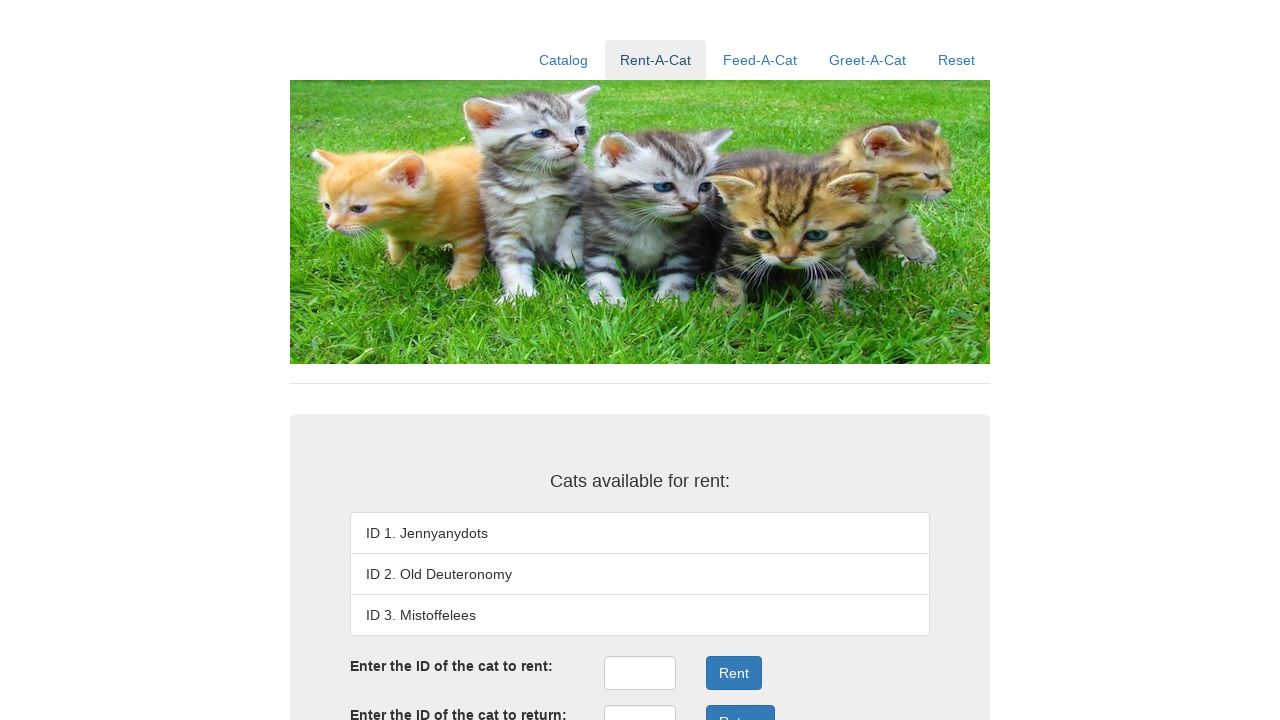

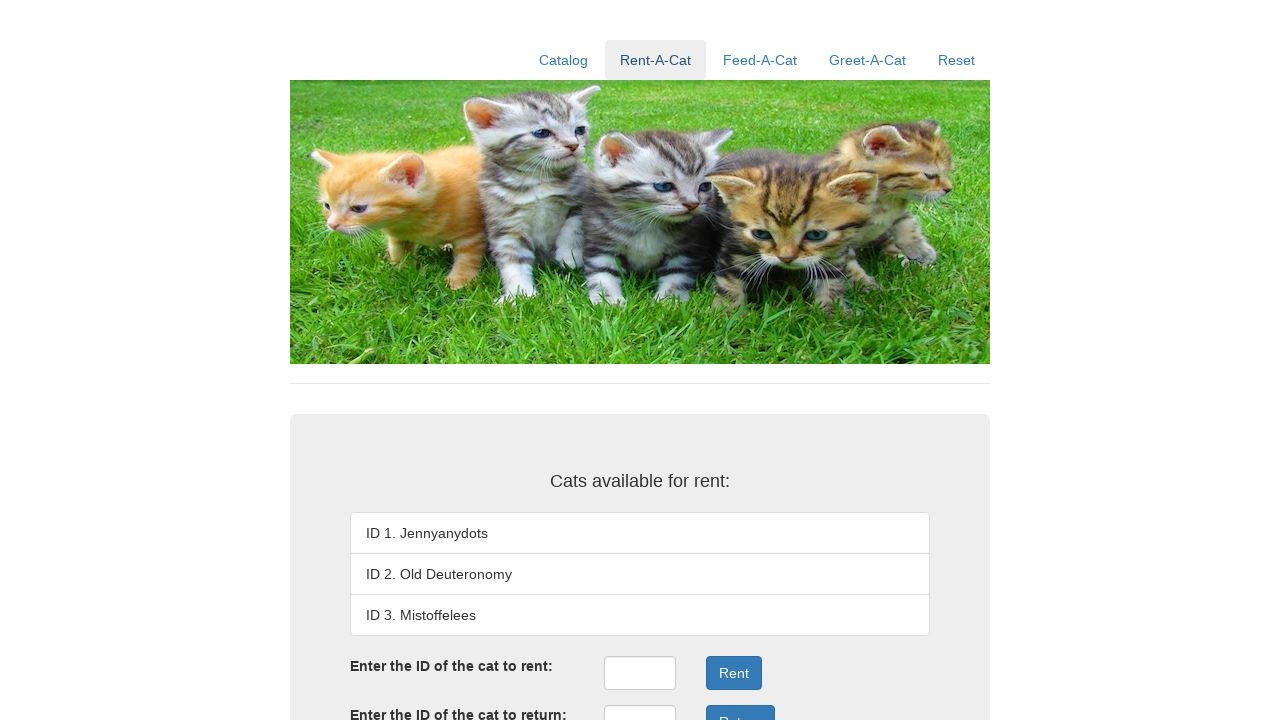